Navigates to the DemoBlaze e-commerce website and verifies that the page title is "STORE" to confirm successful landing on the correct website.

Starting URL: https://www.demoblaze.com

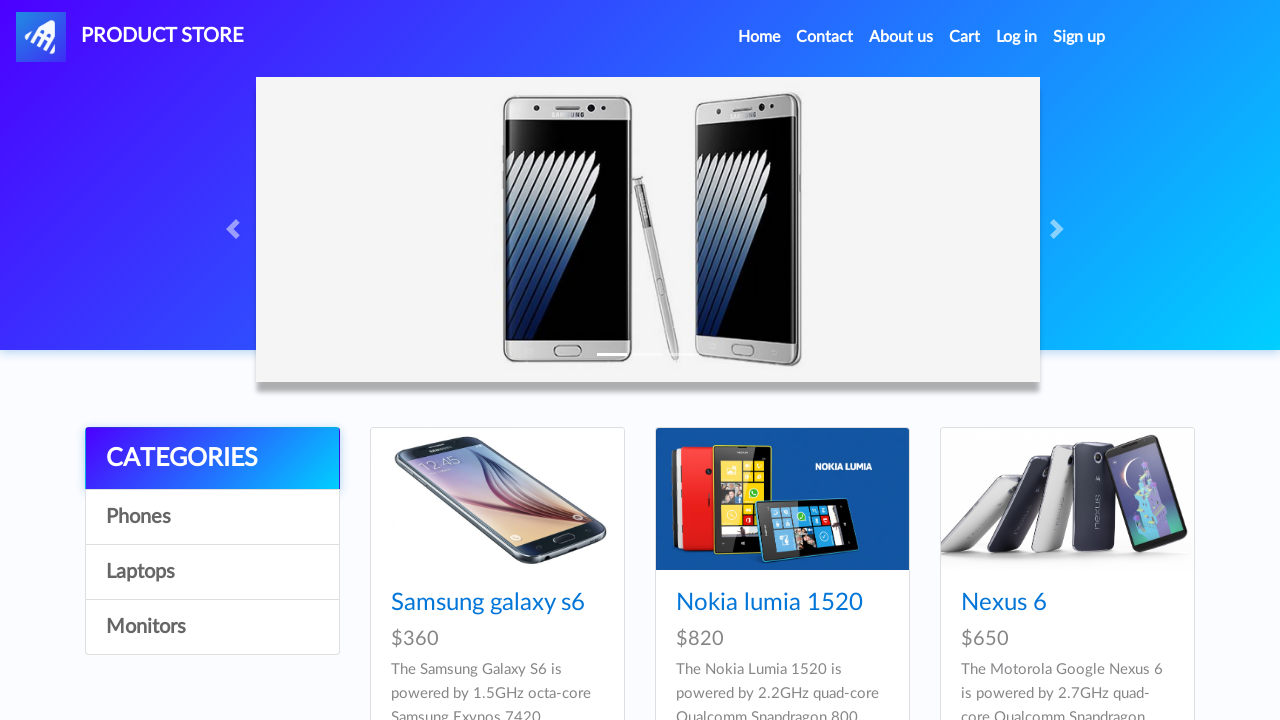

Waited for page to load (domcontentloaded state)
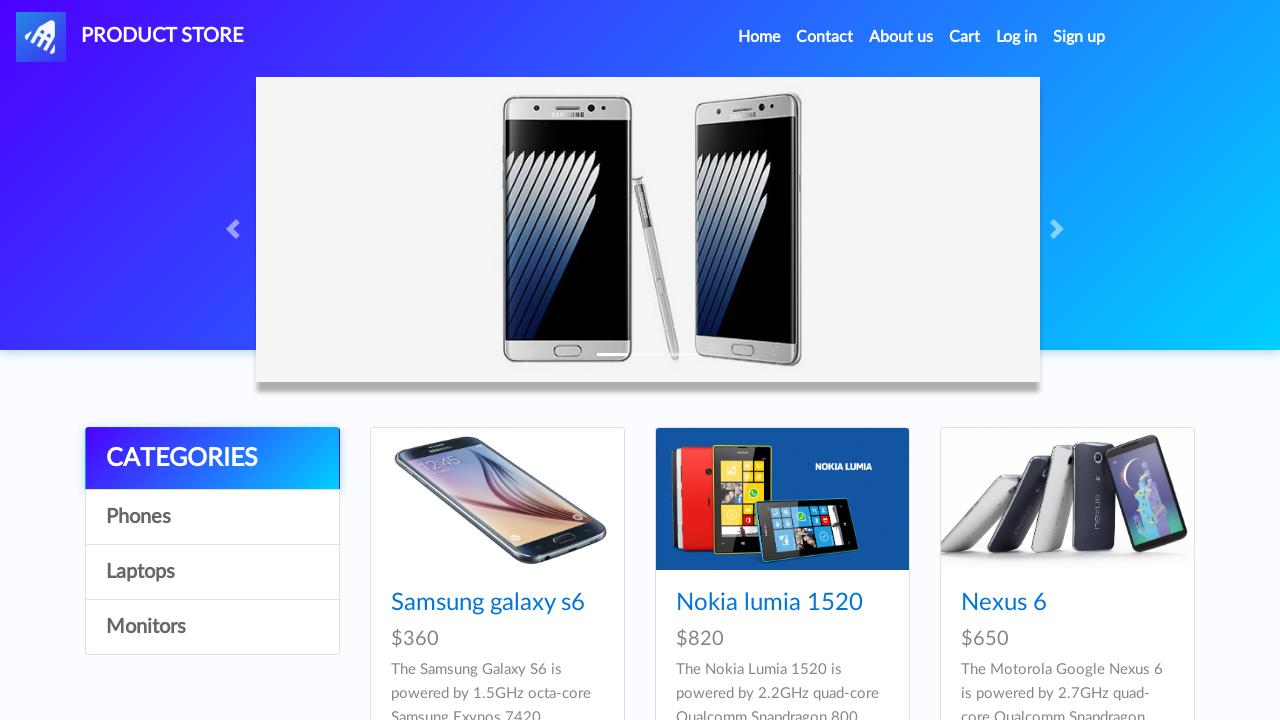

Retrieved page title
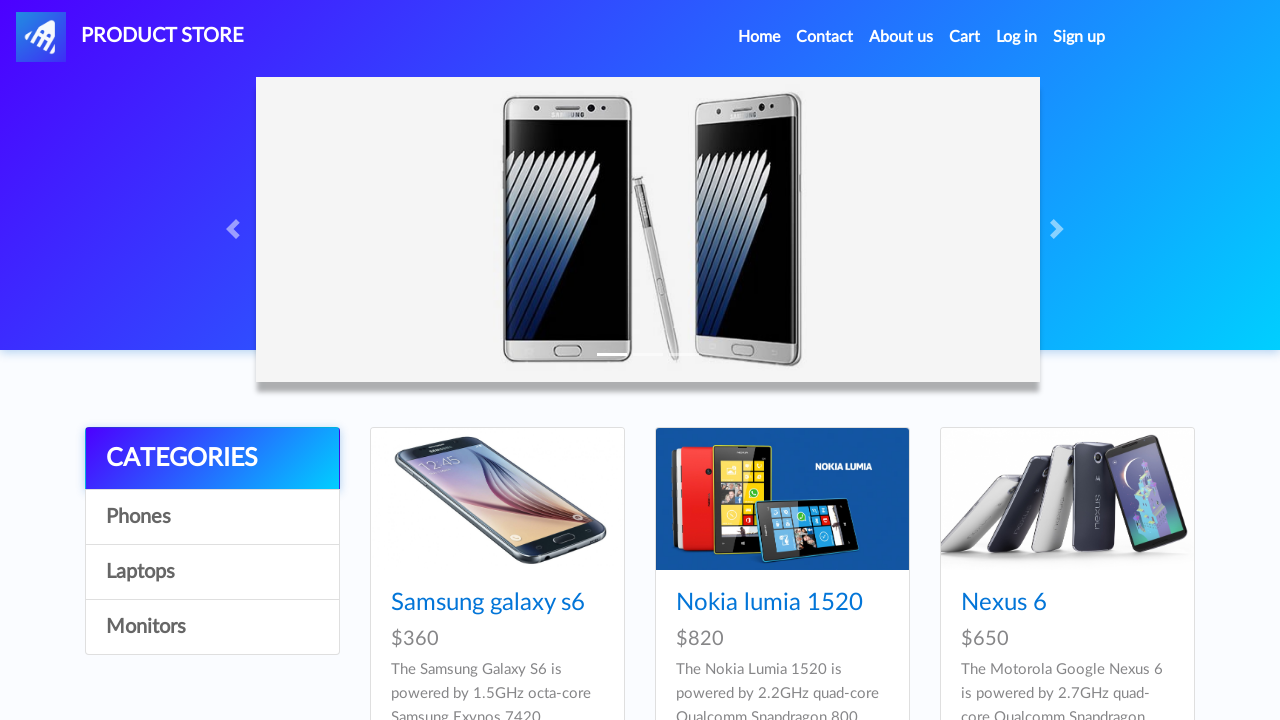

Verified page title is 'STORE' - successfully landed on DemoBlaze website
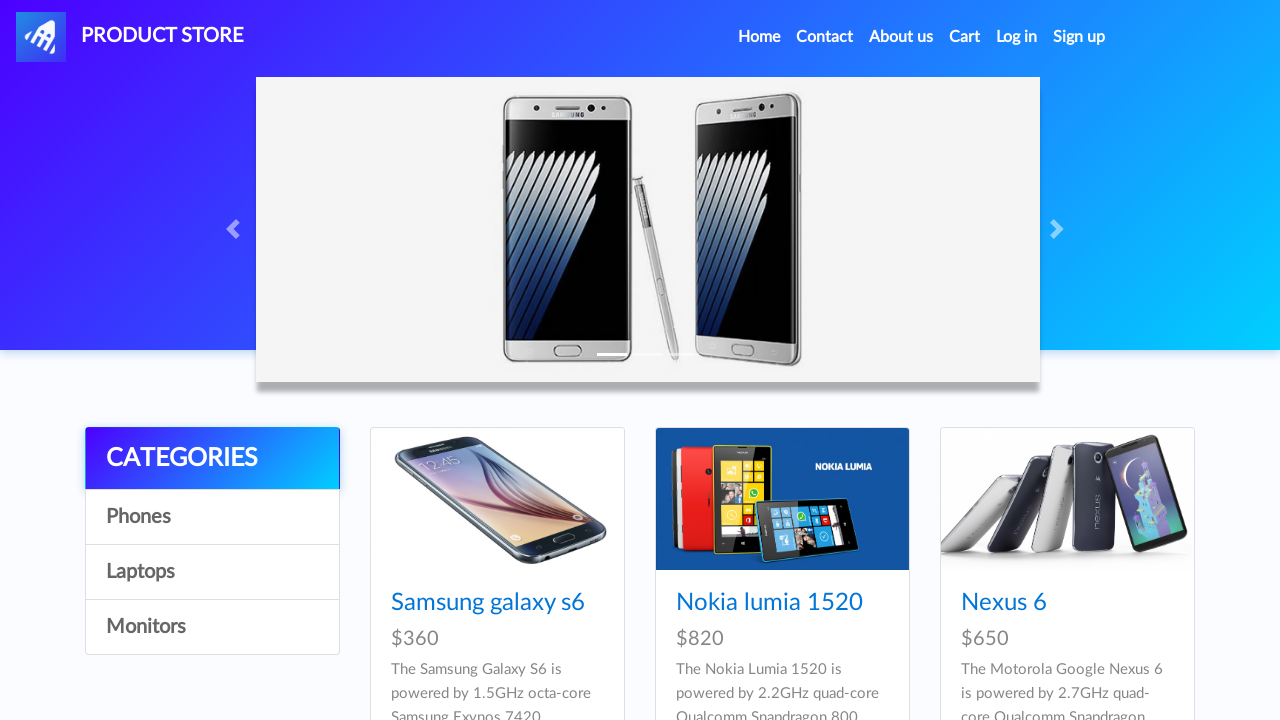

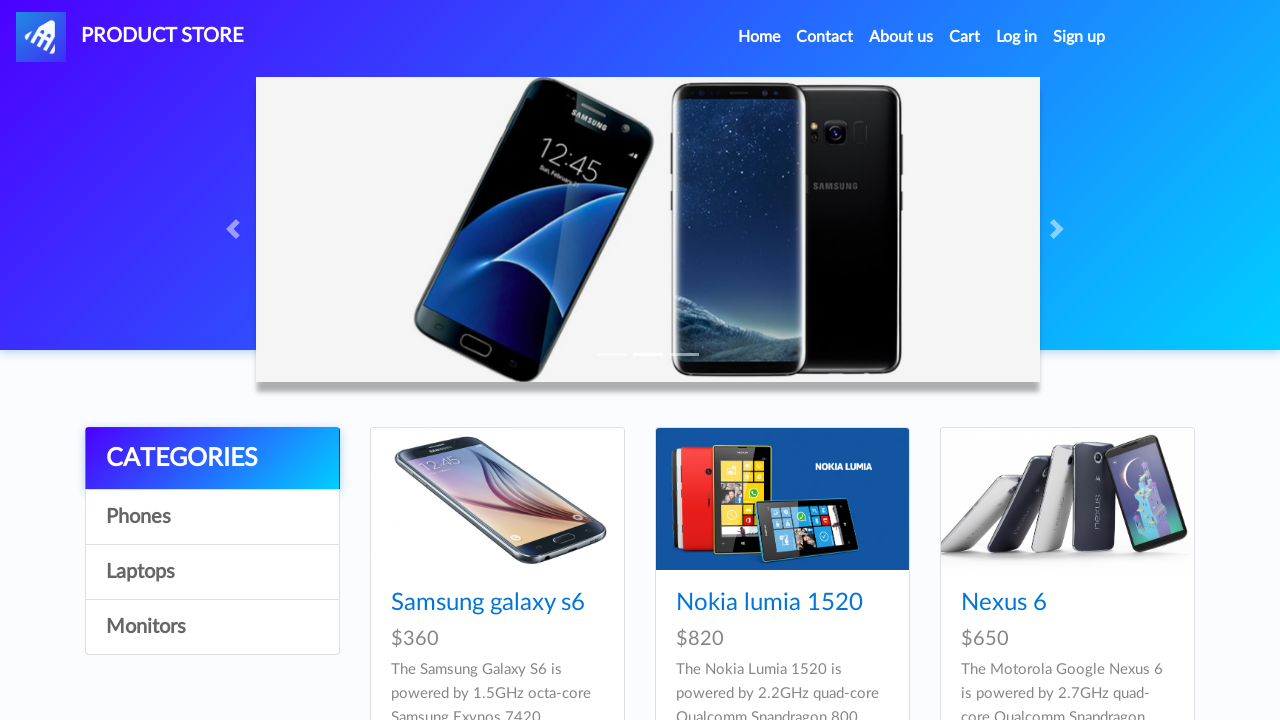